Tests the user registration form on ParaBank by filling out all required fields (personal information, address, contact details, and account credentials) and submitting the registration.

Starting URL: https://parabank.parasoft.com/parabank/register.htm

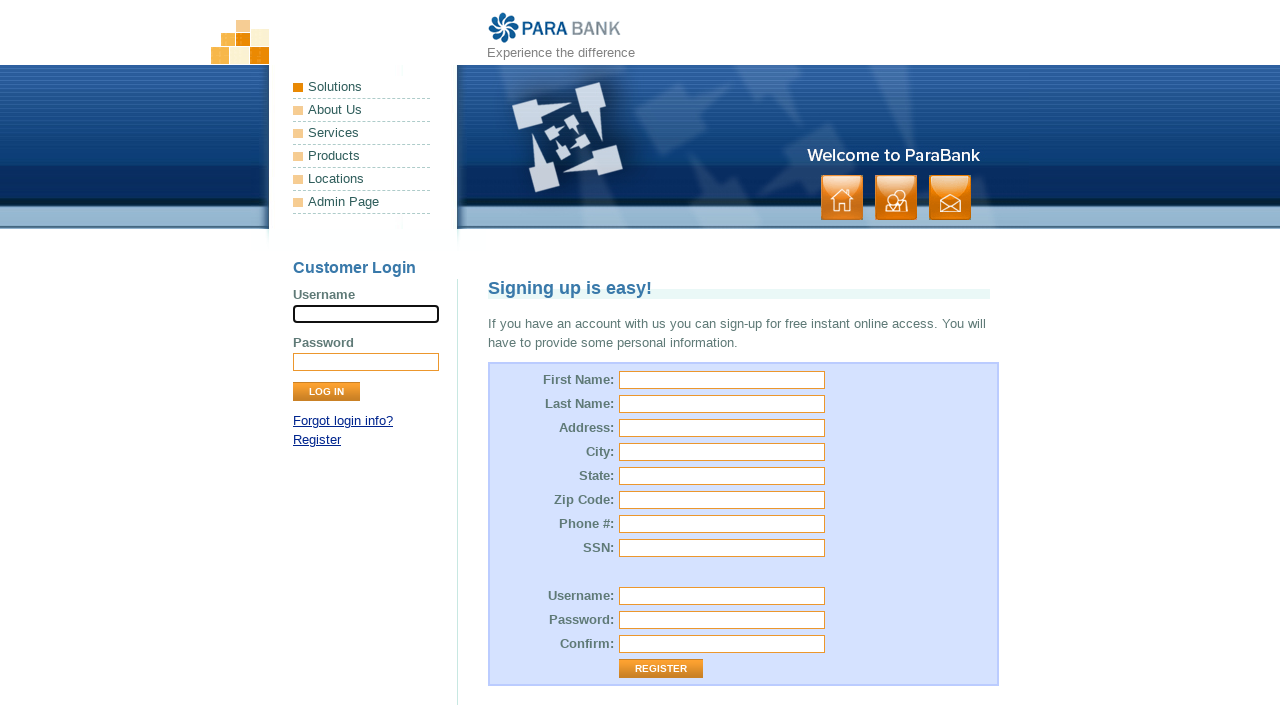

Filled first name field with 'Marcus' on input[name='customer.firstName']
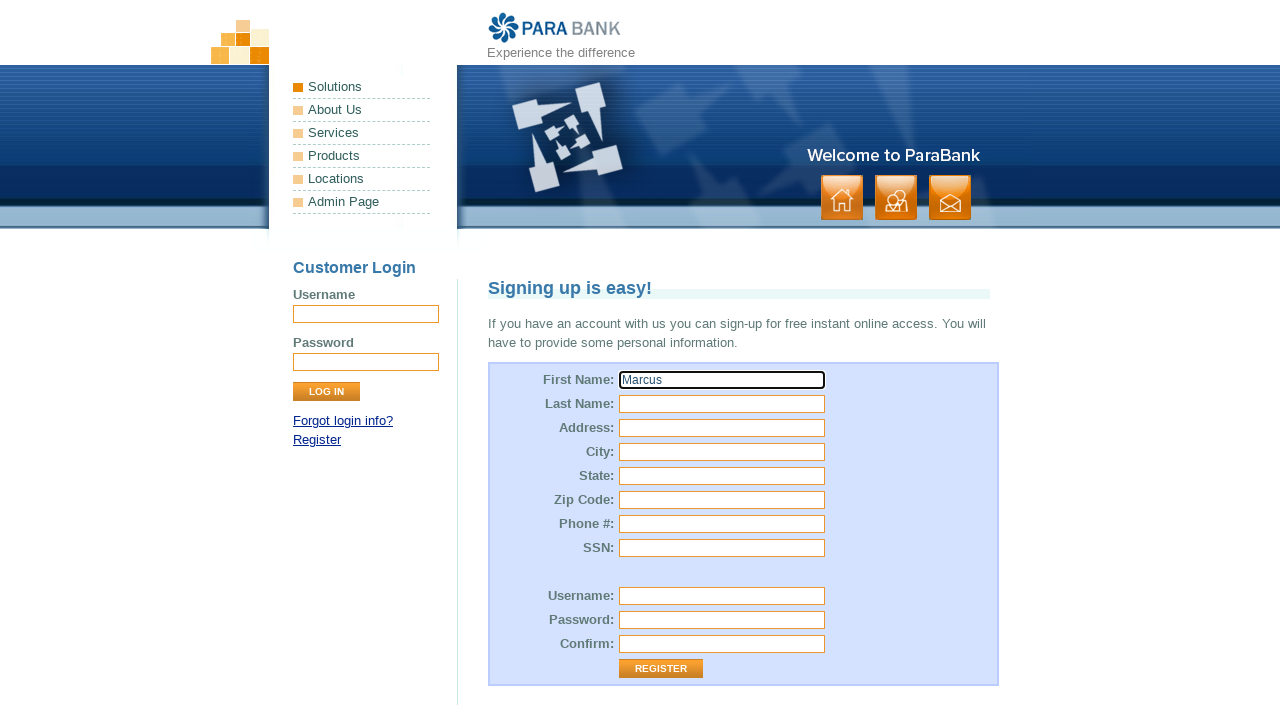

Filled last name field with 'Anderson' on input[name='customer.lastName']
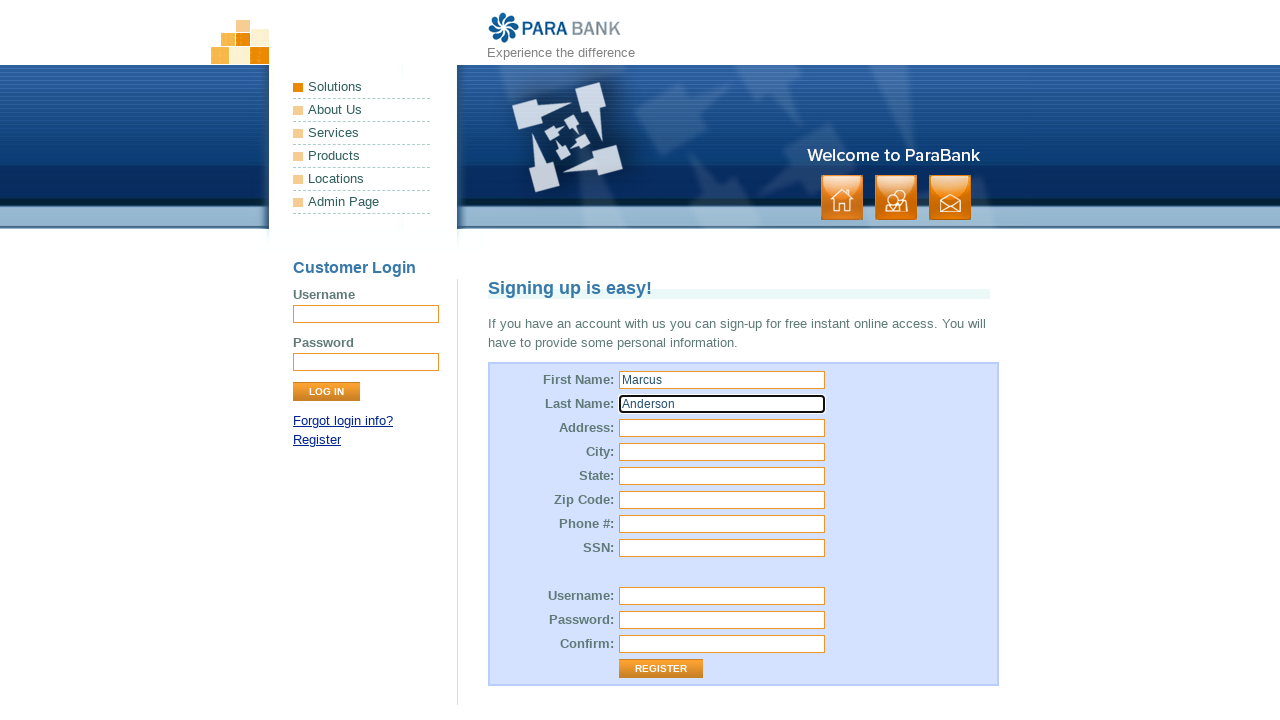

Filled street address field with '742 Evergreen Terrace' on input[name='customer.address.street']
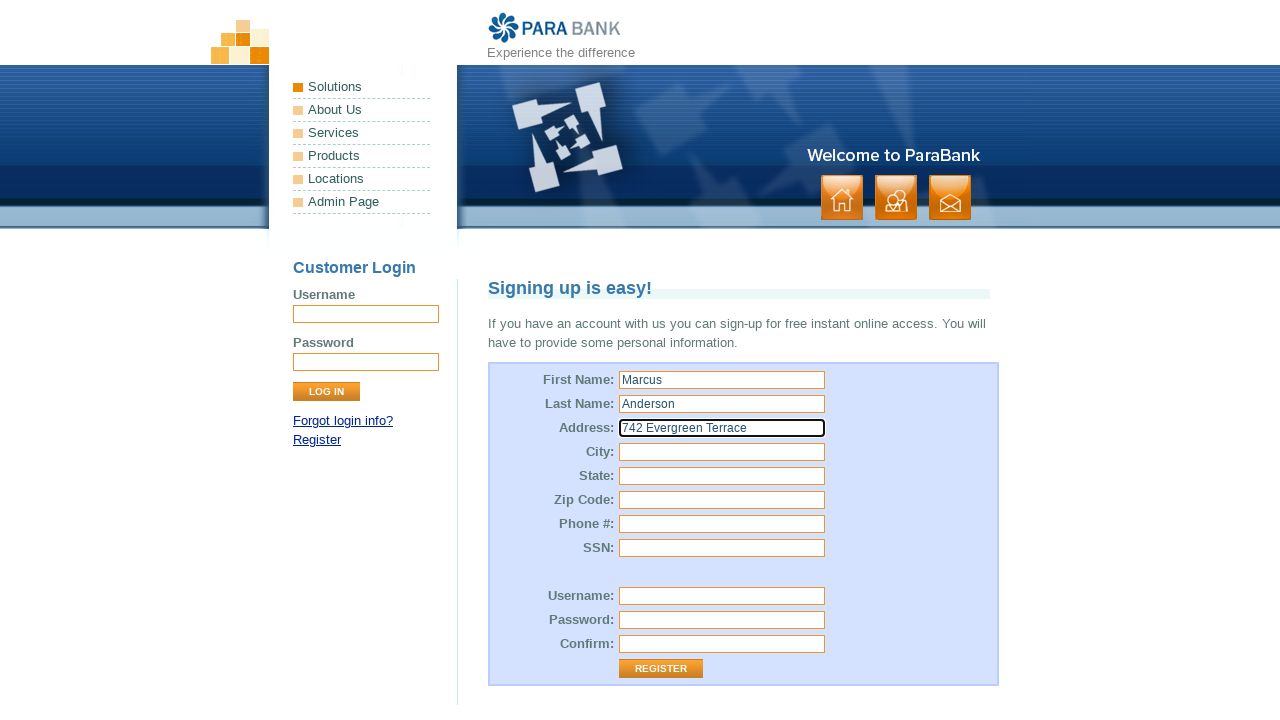

Filled city field with 'Springfield' on input[name='customer.address.city']
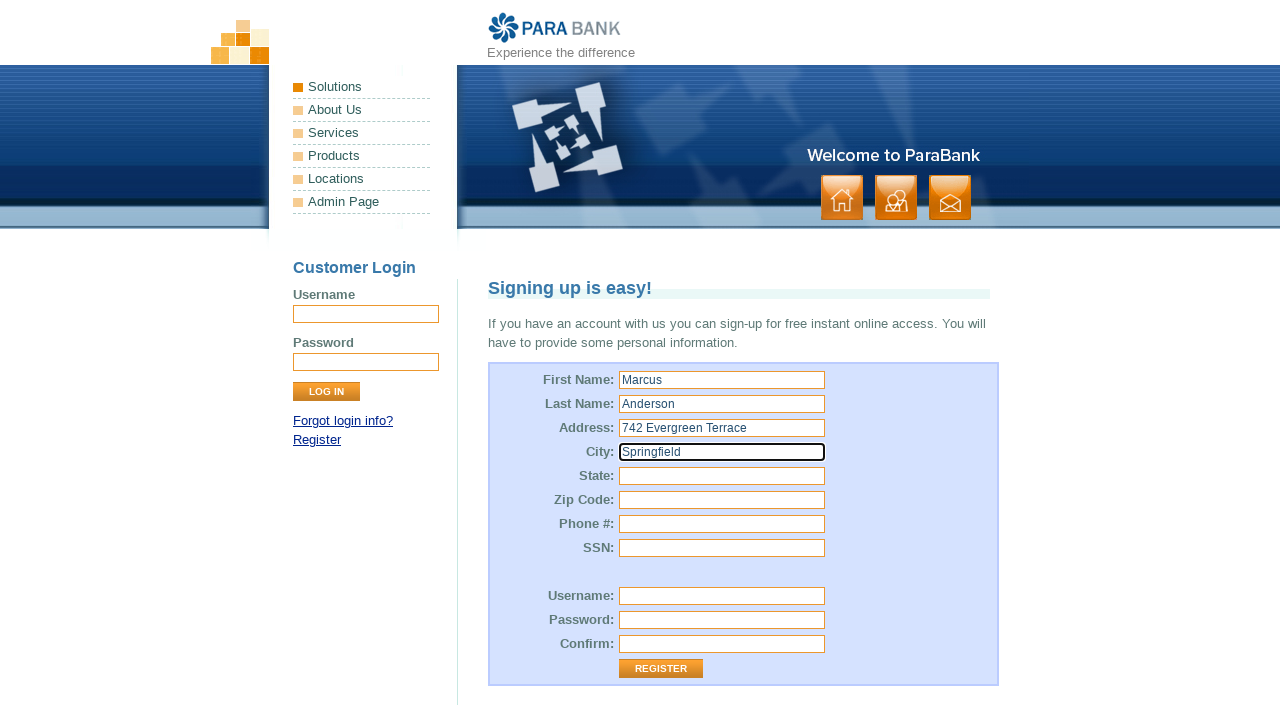

Filled state field with 'Illinois' on input[name='customer.address.state']
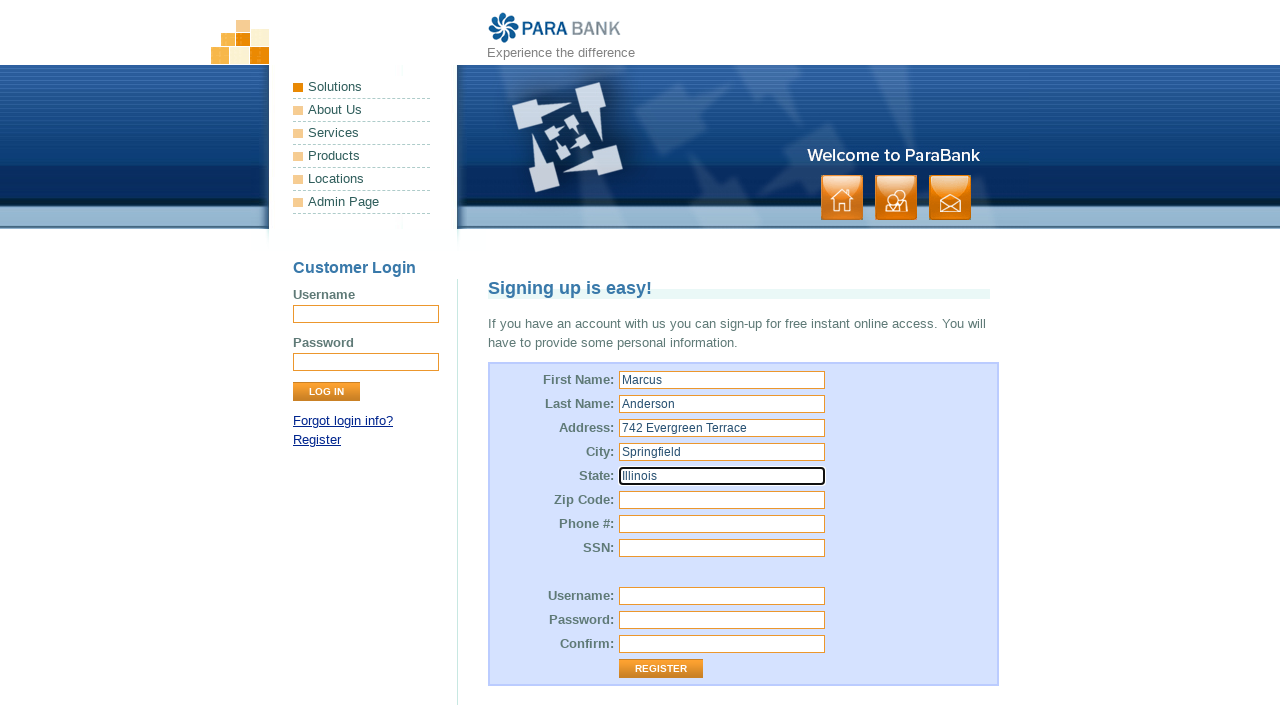

Filled zip code field with '62704' on input[name='customer.address.zipCode']
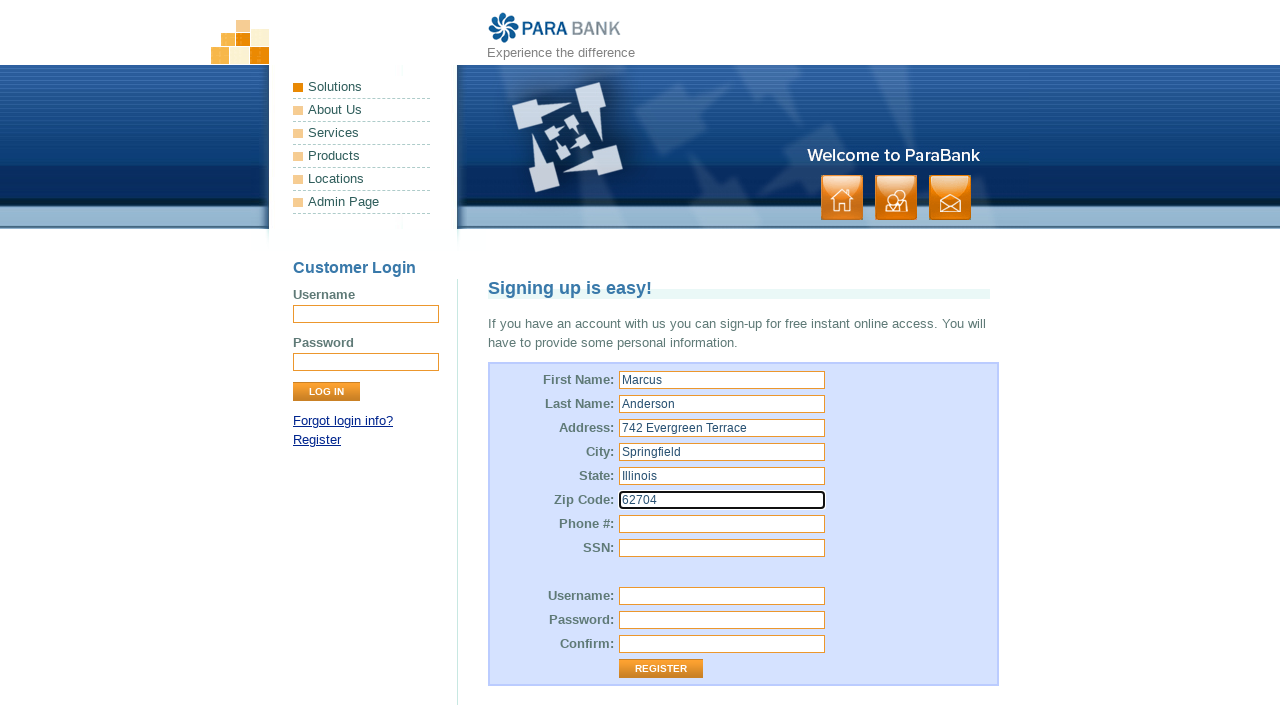

Filled phone number field with '555-867-5309' on input[name='customer.phoneNumber']
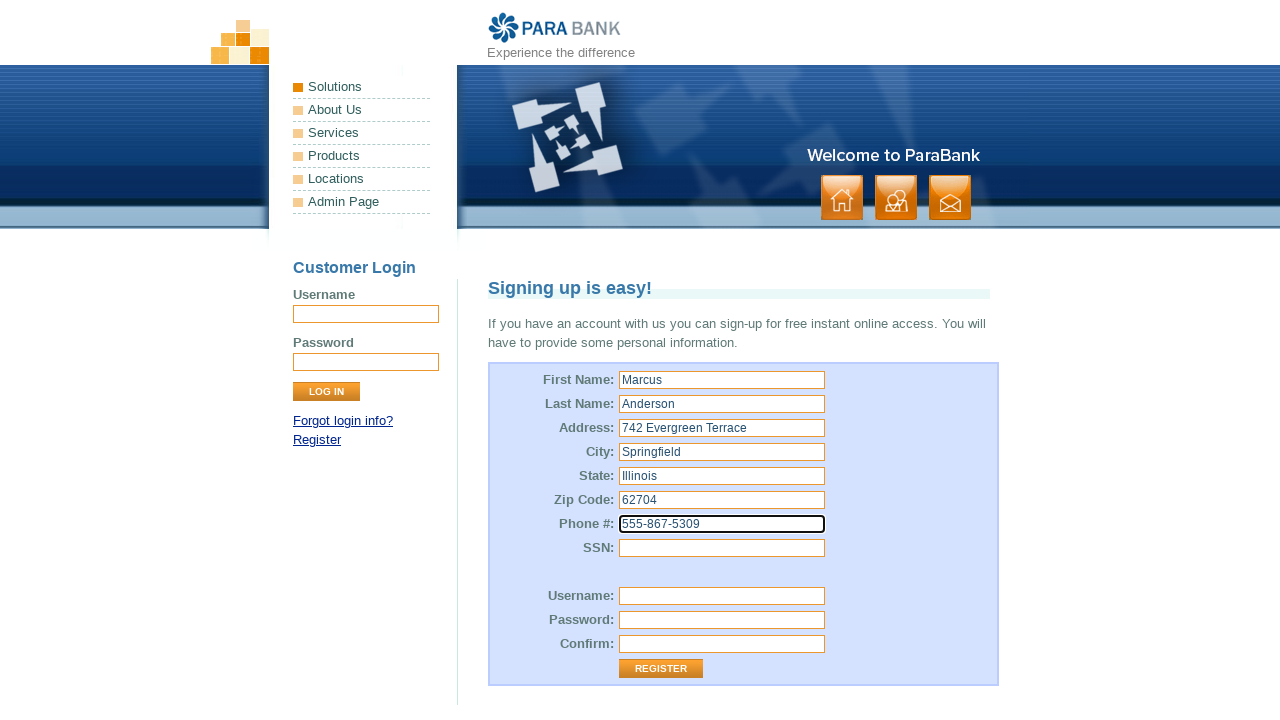

Filled SSN field with '987-65-4321' on input[name='customer.ssn']
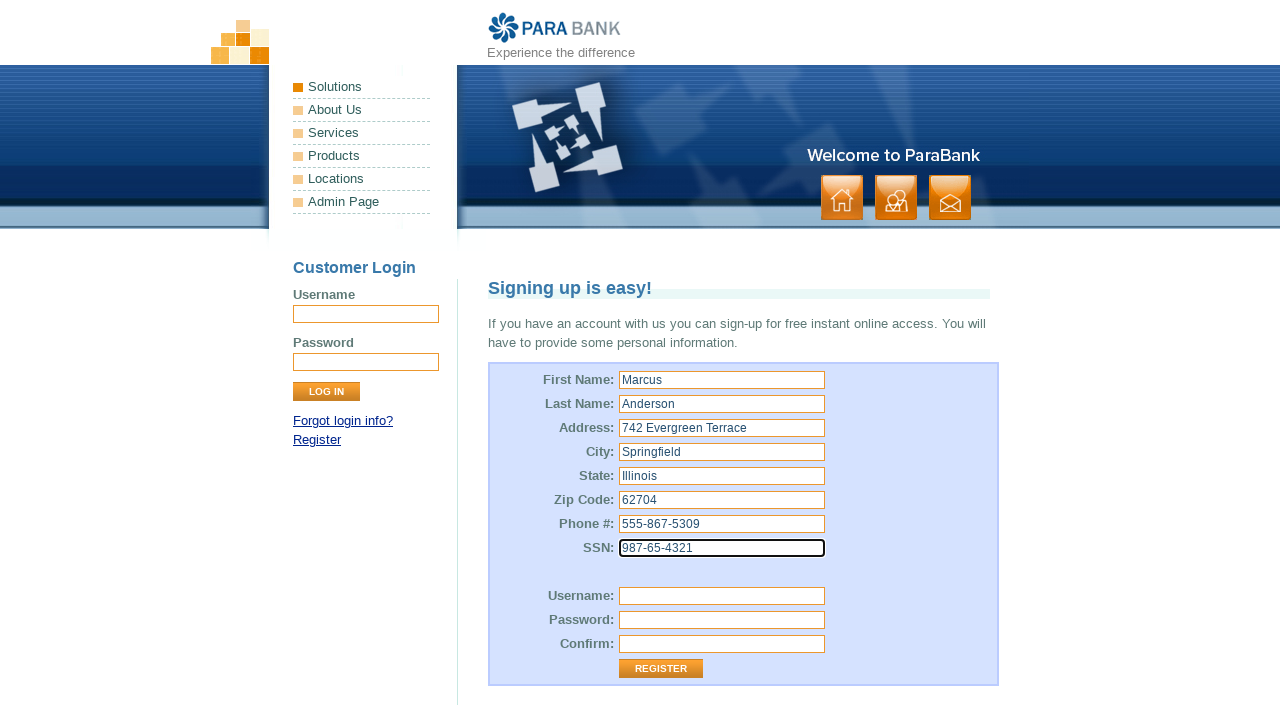

Filled username field with 'marcustest2024' on input[name='customer.username']
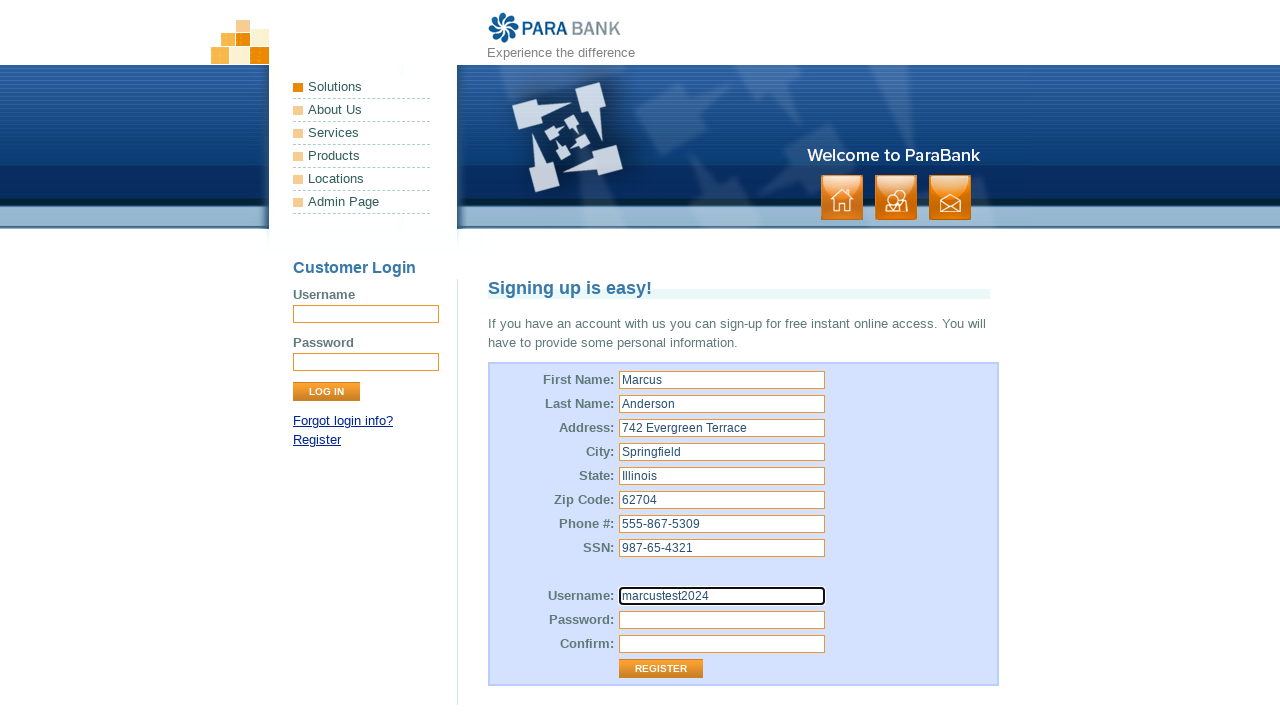

Filled password field with 'SecurePass123' on input[name='customer.password']
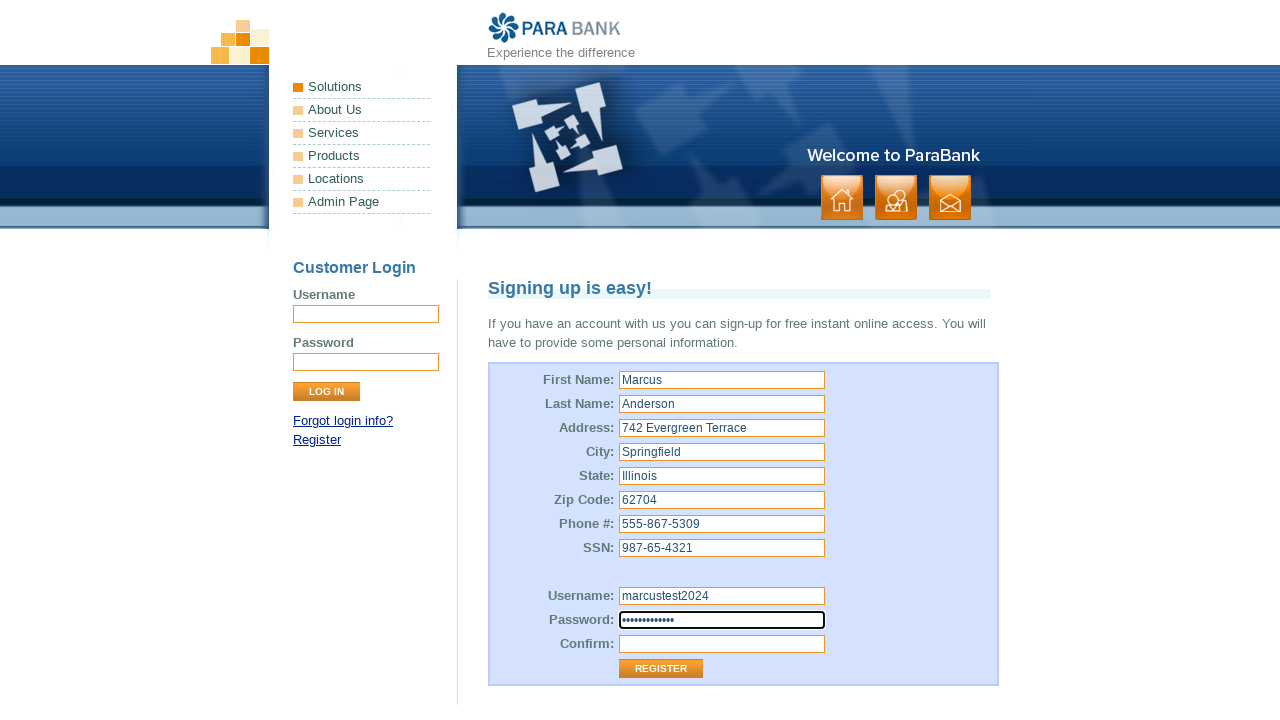

Filled password confirmation field with 'SecurePass123' on input#repeatedPassword
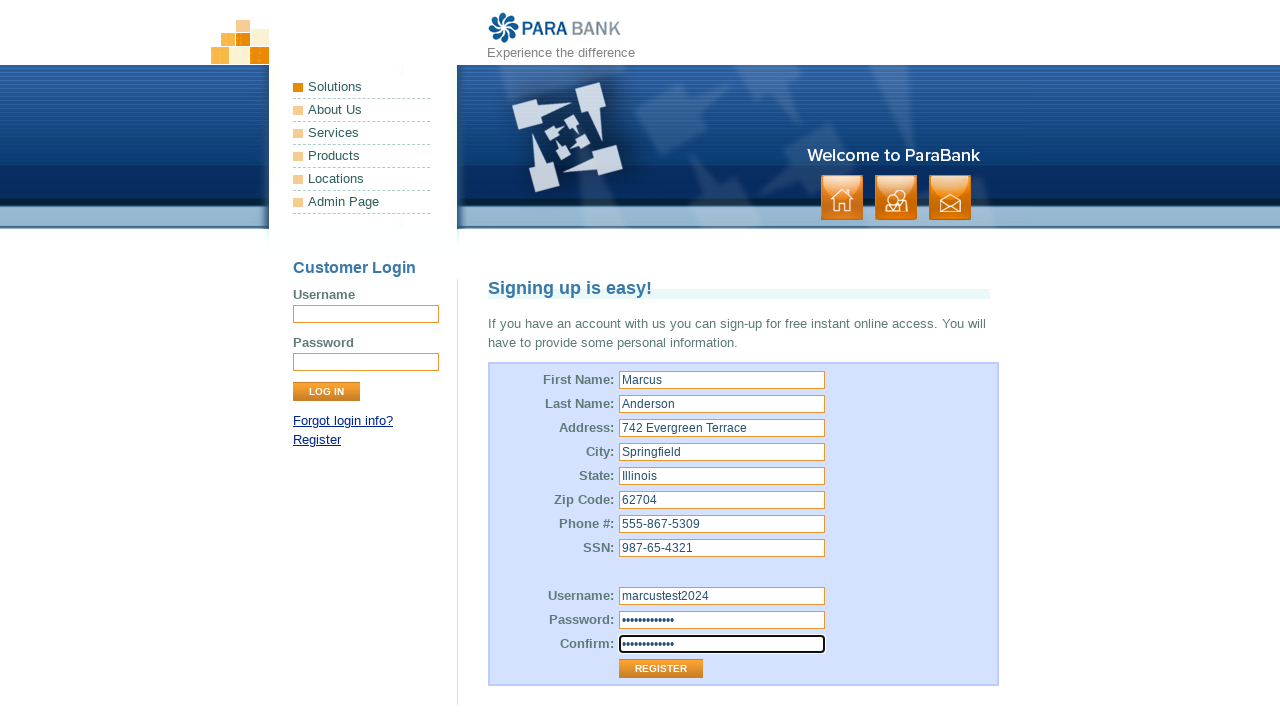

Clicked Register button to submit the registration form at (661, 669) on input[value='Register']
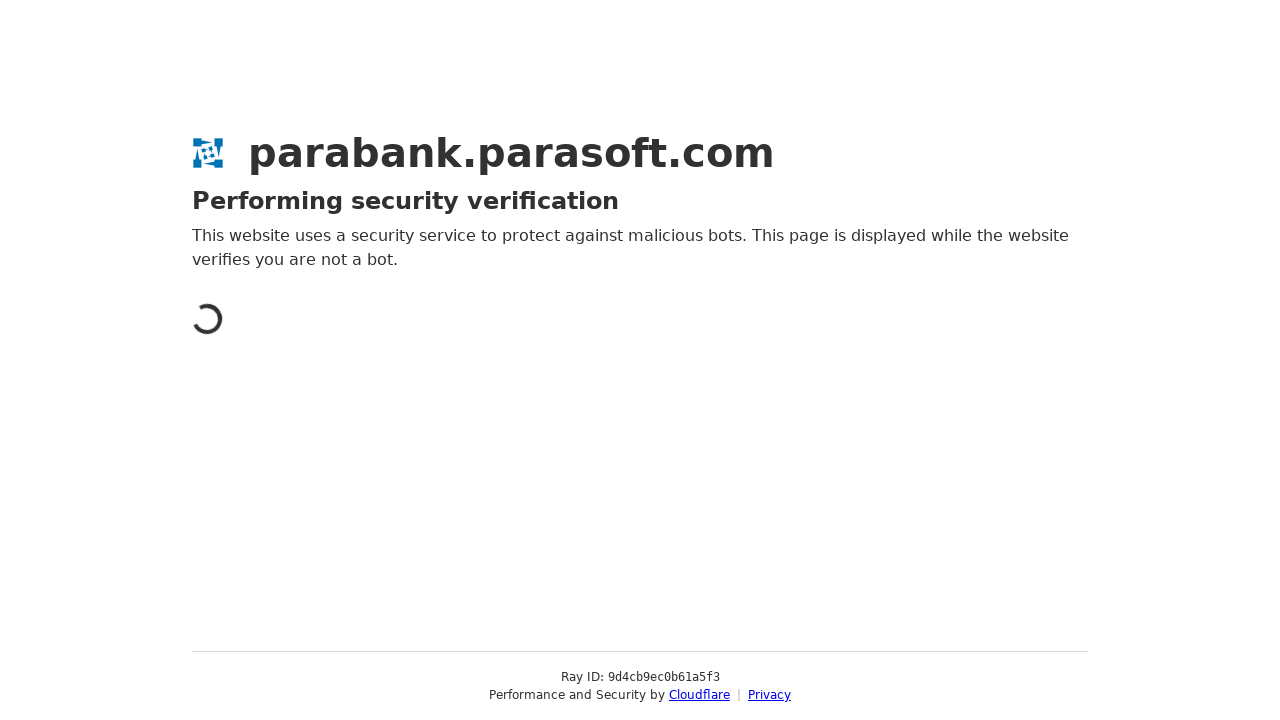

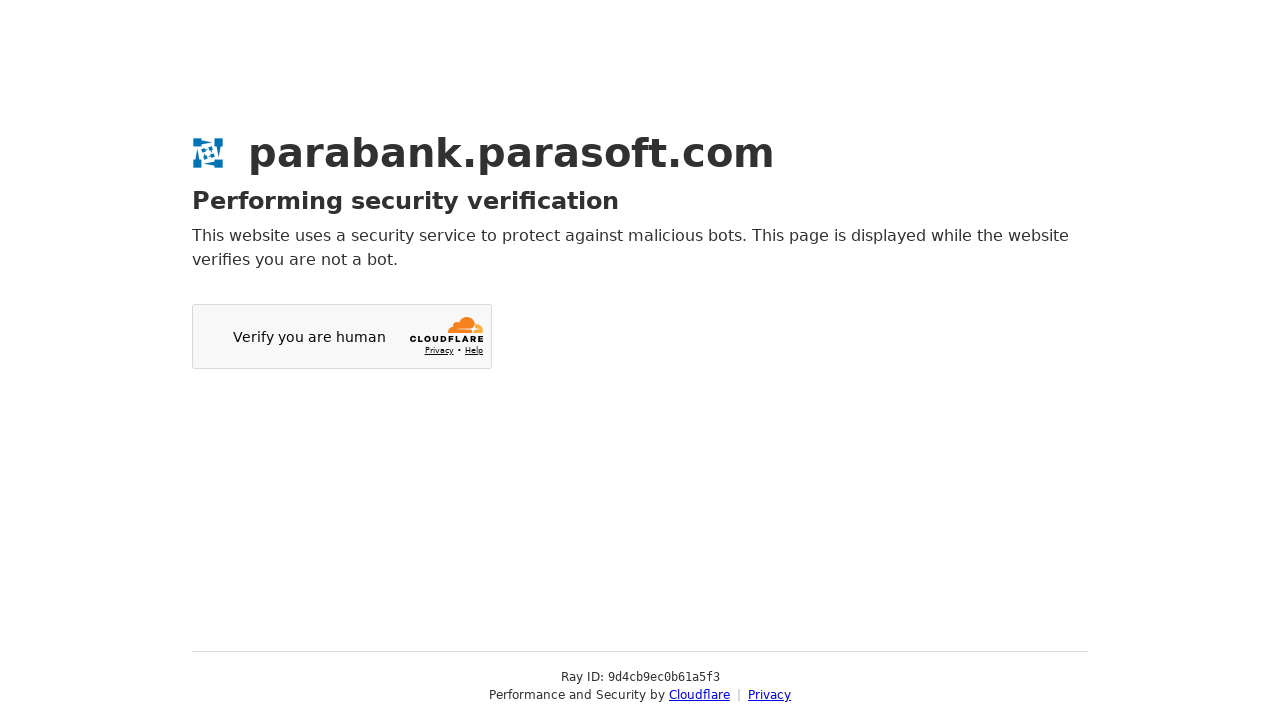